Fills out a practice registration form with personal details including name, email, gender, phone number, date of birth, subjects, hobbies, address, and state/city dropdowns, then verifies the submitted data appears in a confirmation table.

Starting URL: https://demoqa.com/automation-practice-form

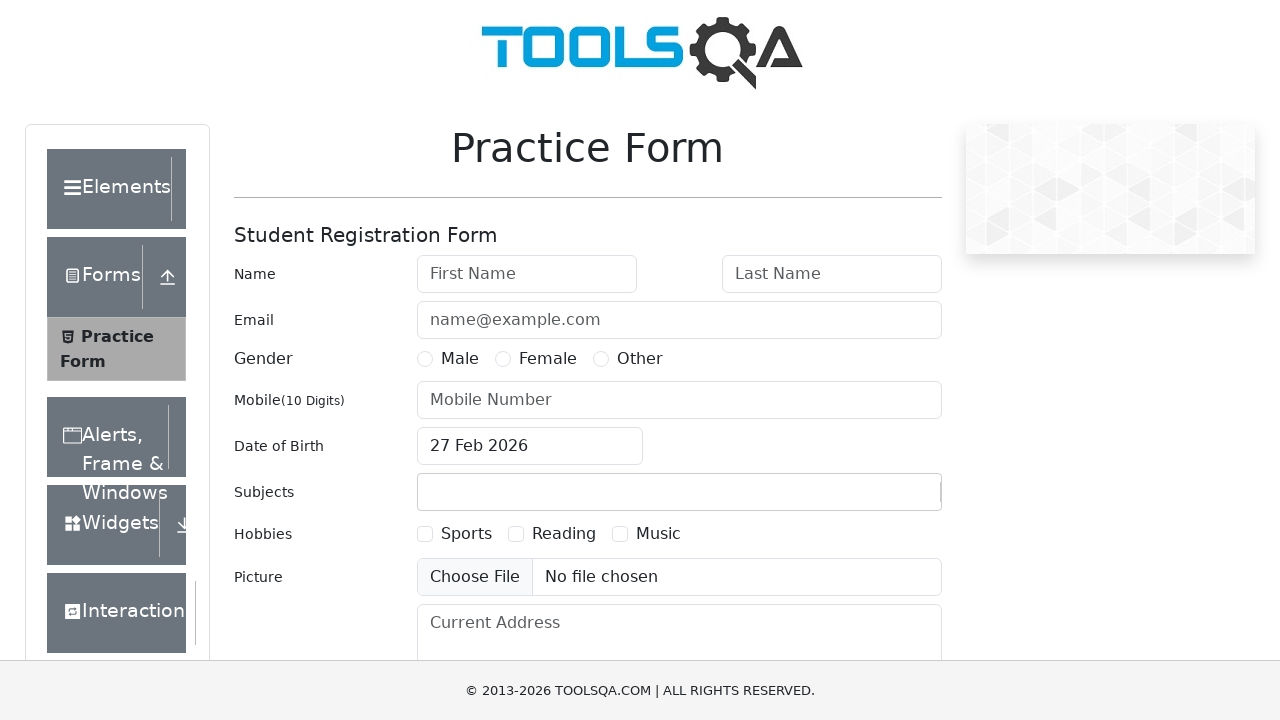

Filled first name field with 'Natalie' on #firstName
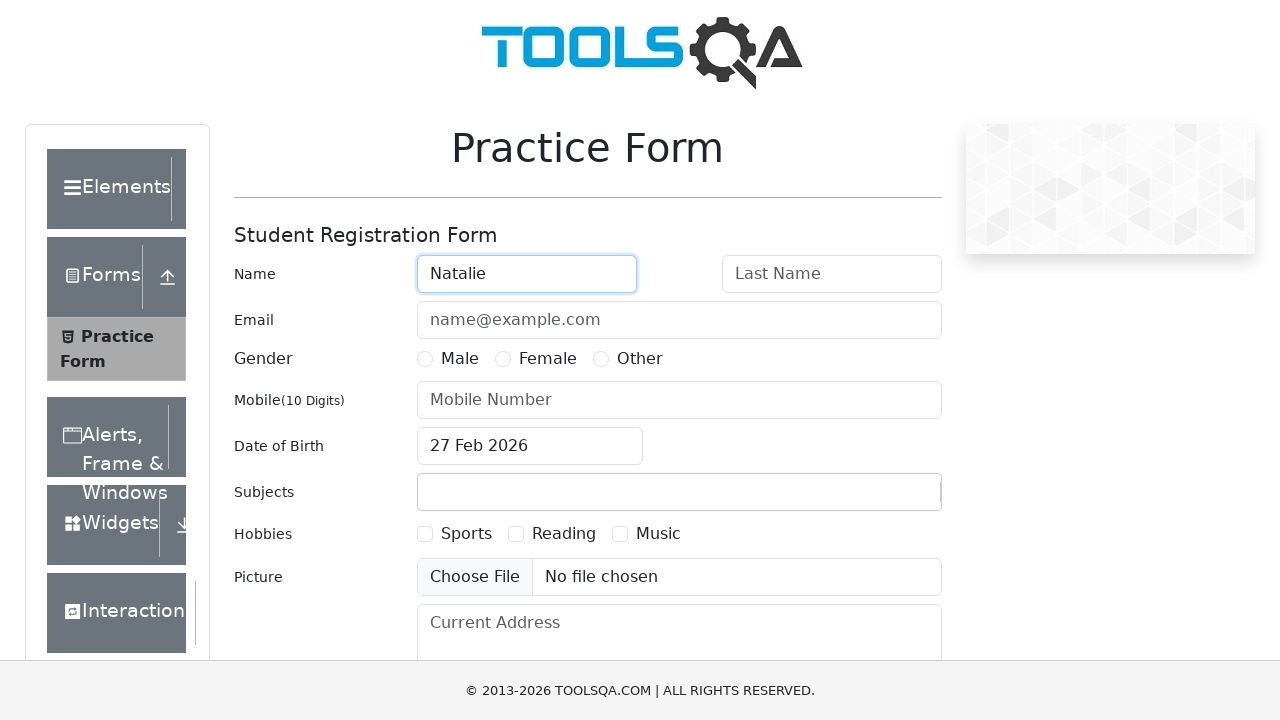

Filled last name field with 'Chechetkina' on #lastName
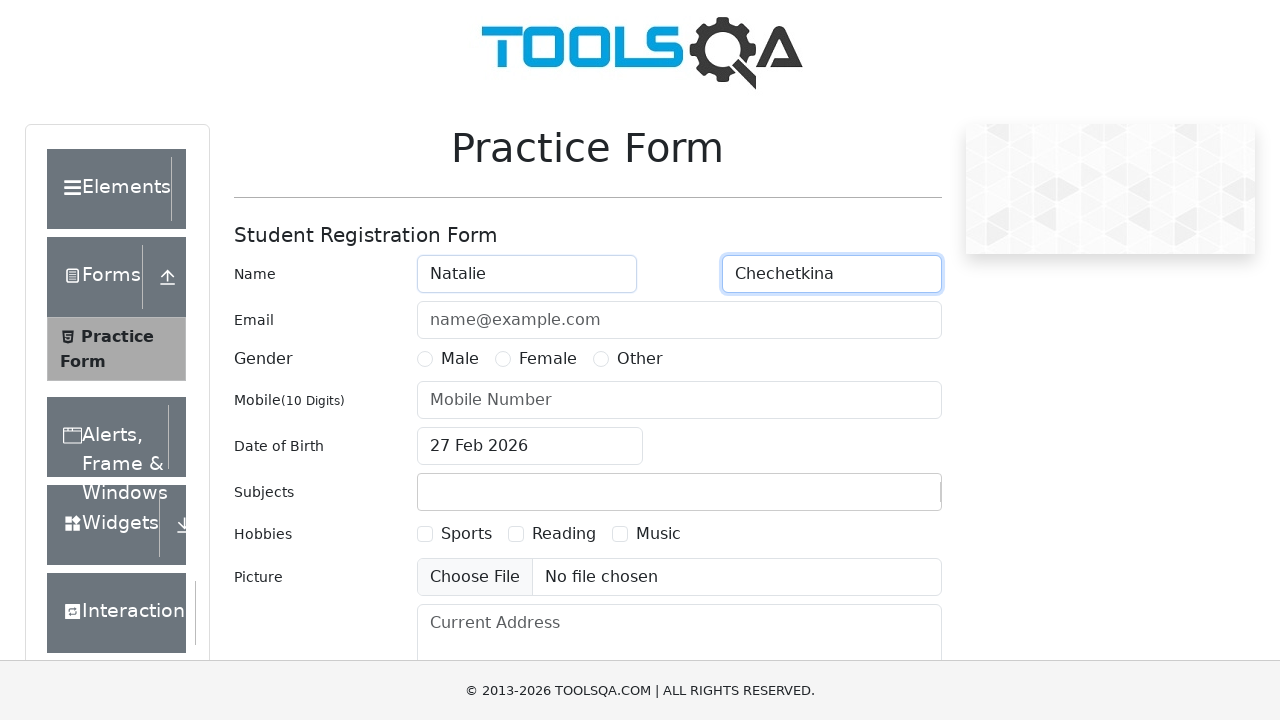

Filled email field with 'nata@gmail.com' on #userEmail
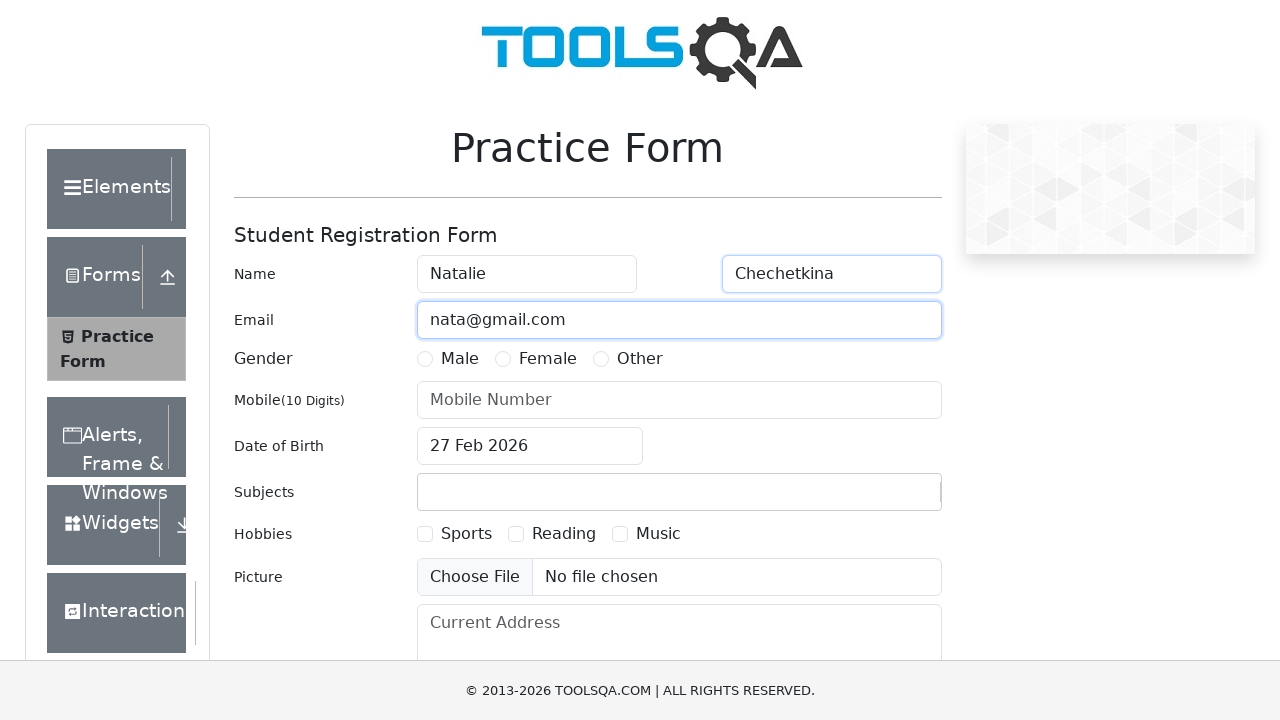

Selected gender: Female at (548, 359) on #genterWrapper >> text=Female
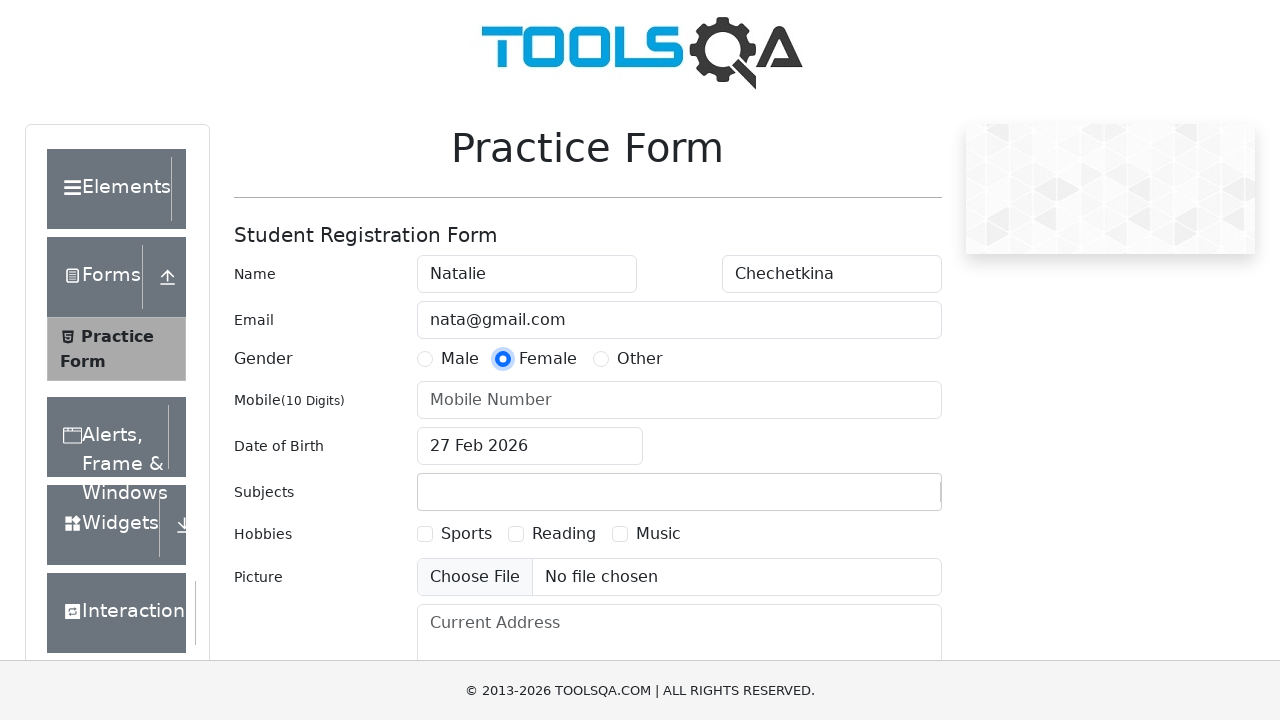

Filled phone number field with '8999123456' on #userNumber
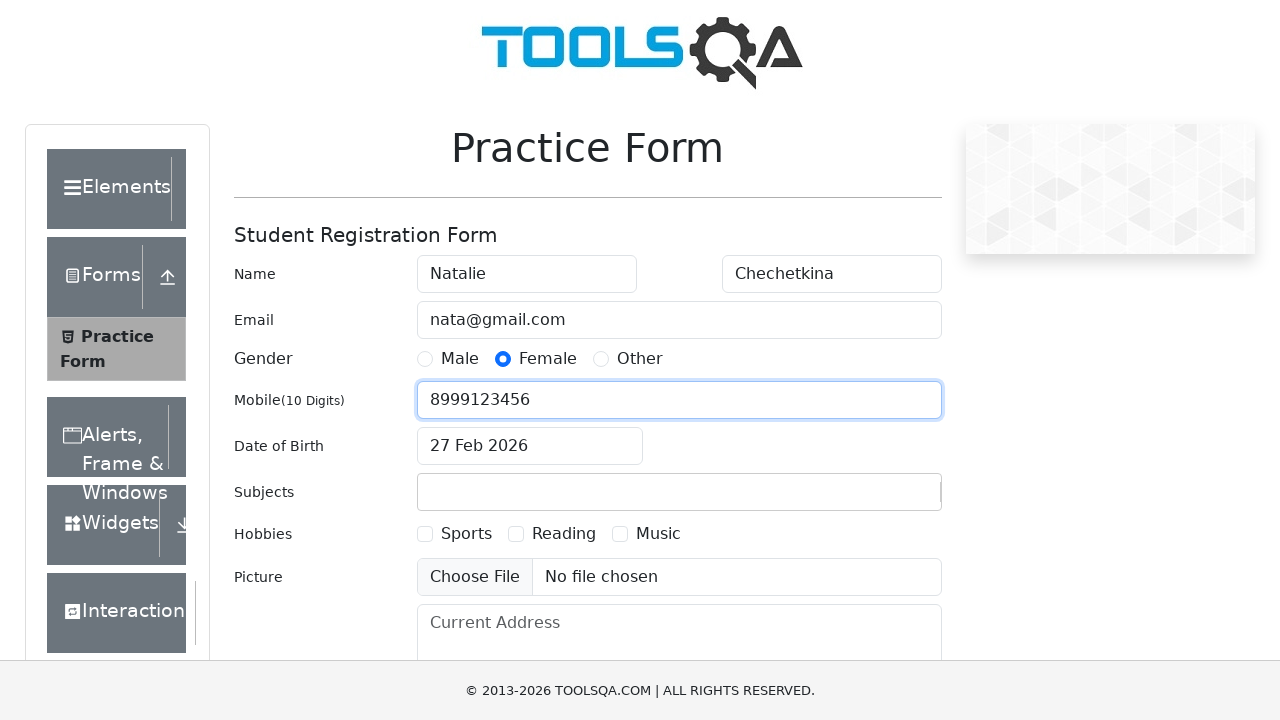

Opened date picker at (530, 446) on .react-datepicker-wrapper
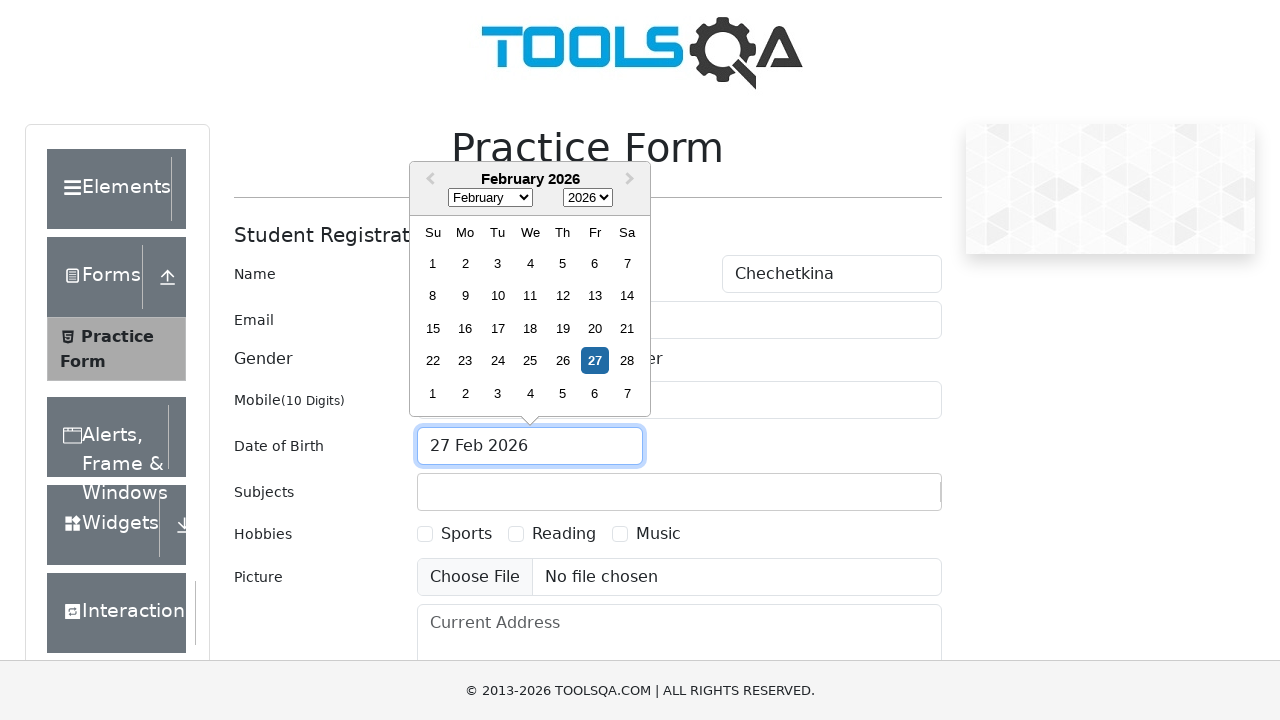

Selected month: December on .react-datepicker__month-select
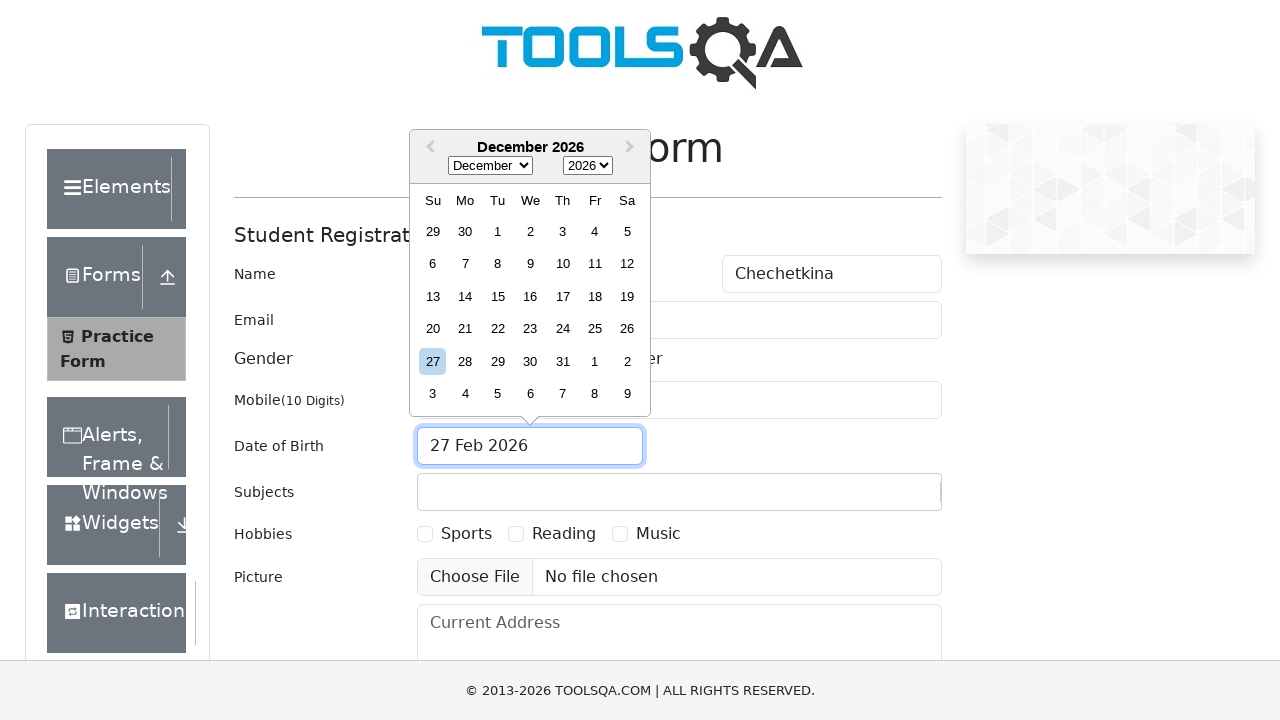

Selected year: 1990 on .react-datepicker__year-select
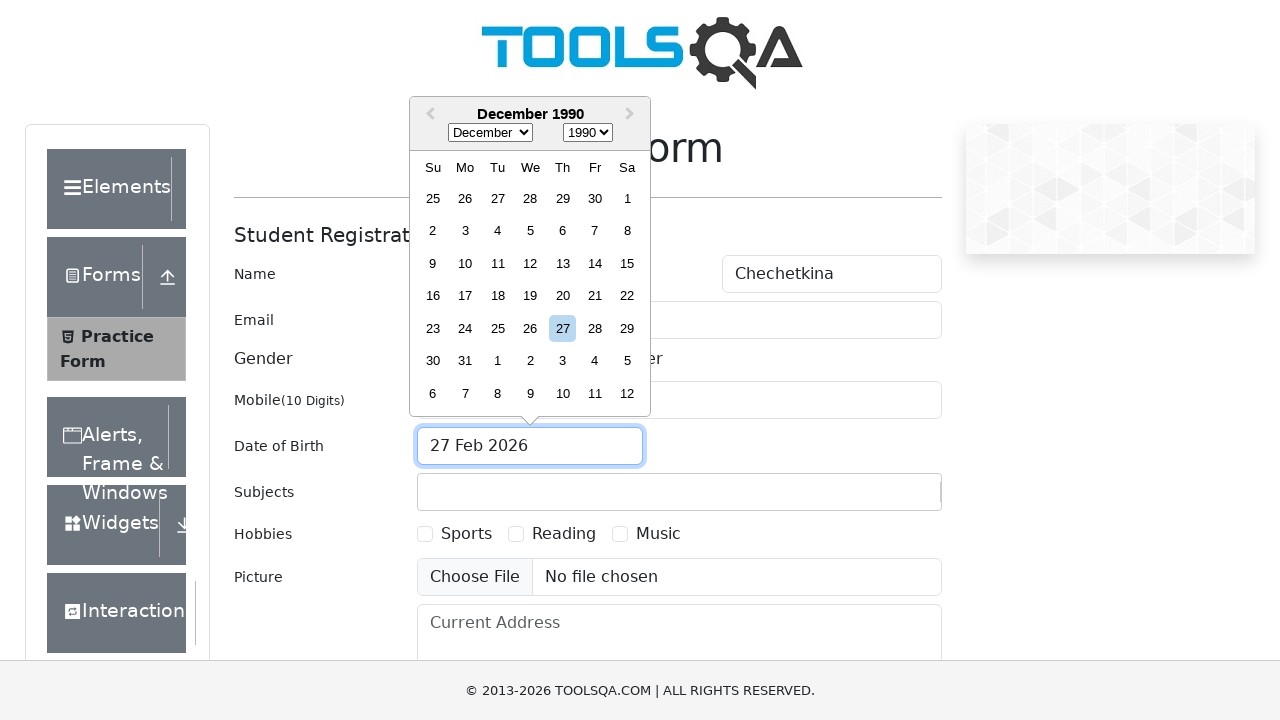

Selected day: 7 (Date of birth: December 7, 1990) at (595, 231) on .react-datepicker__day--007:not(.react-datepicker__day--outside-month)
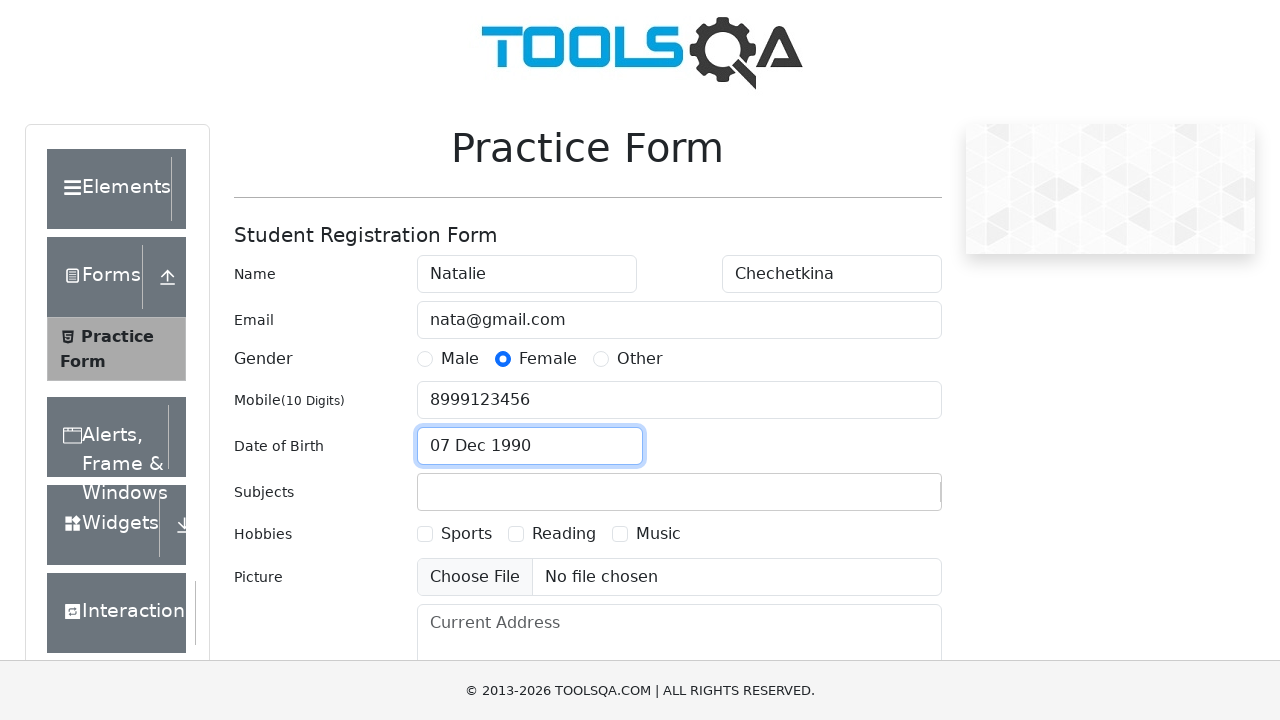

Typed 'Maths' in subjects field on #subjectsInput
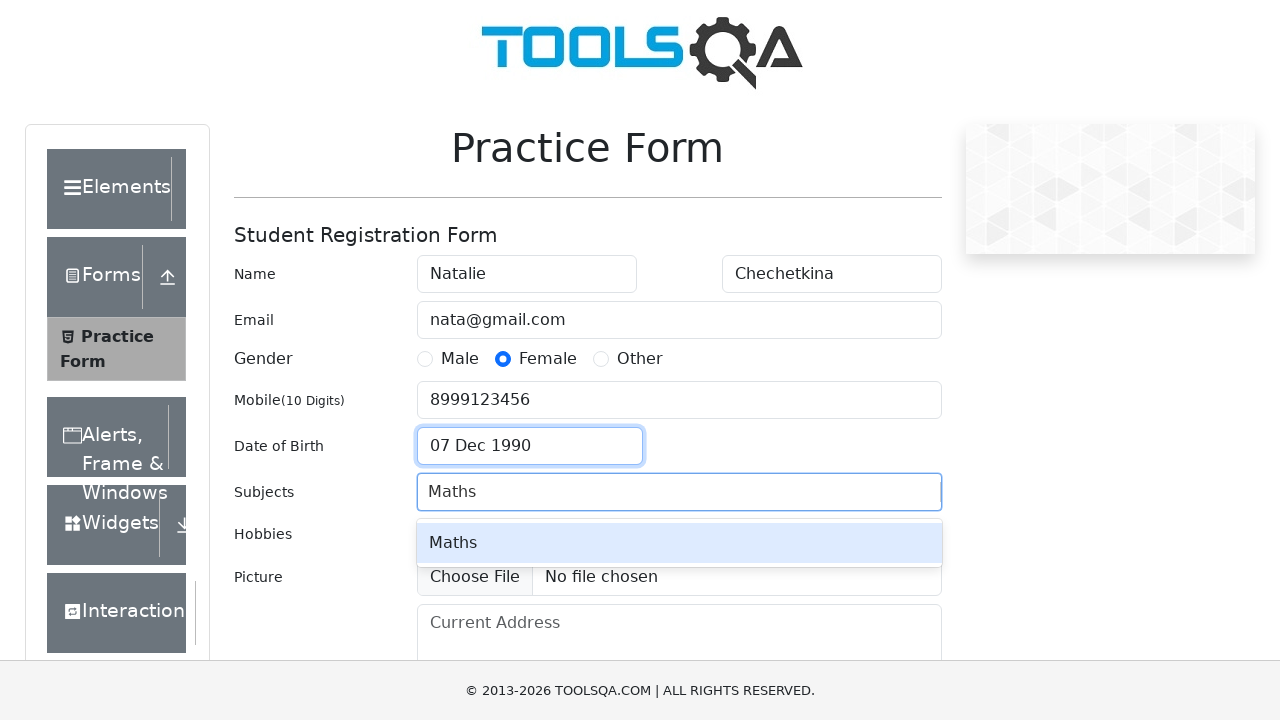

Pressed Enter to add Maths subject on #subjectsInput
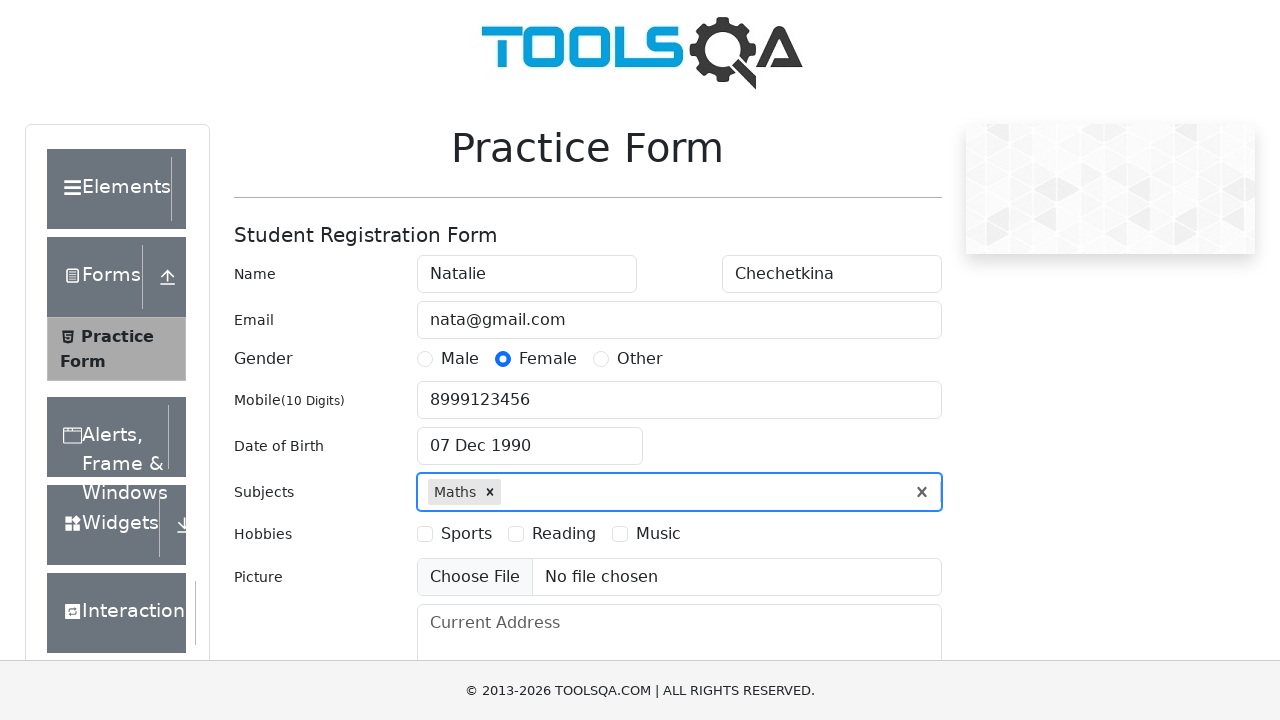

Typed 'English' in subjects field on #subjectsInput
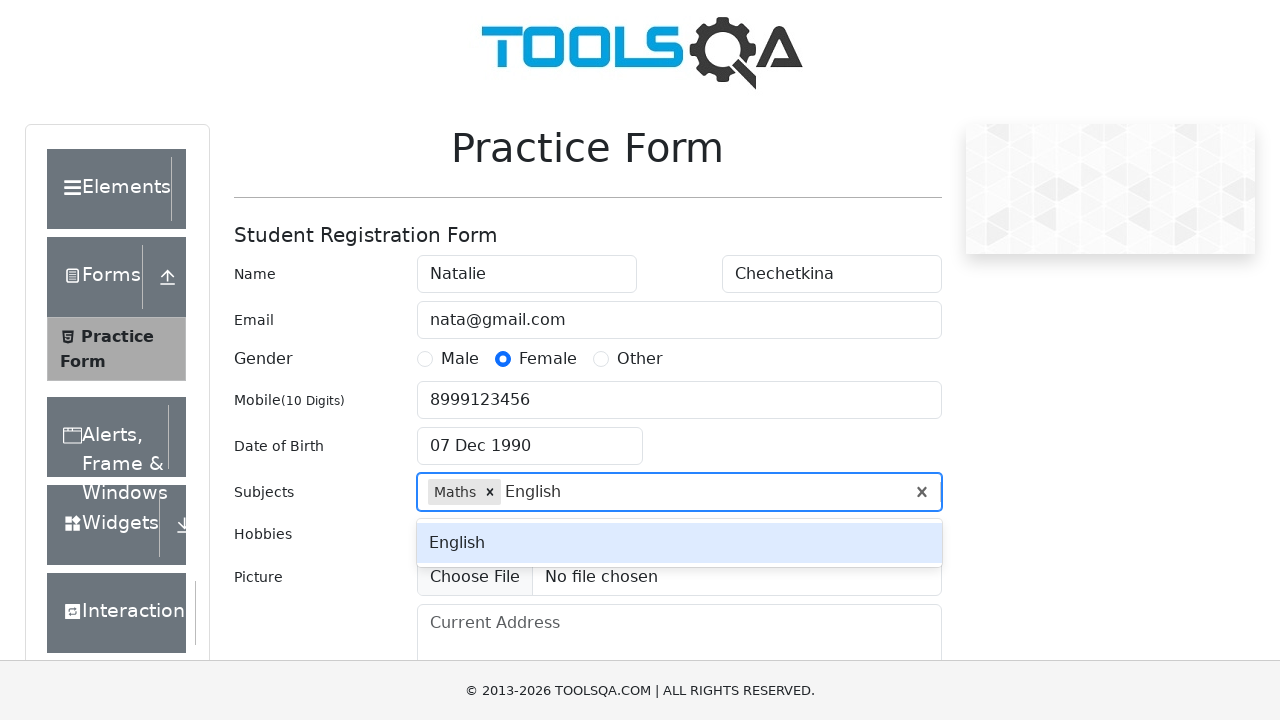

Pressed Enter to add English subject on #subjectsInput
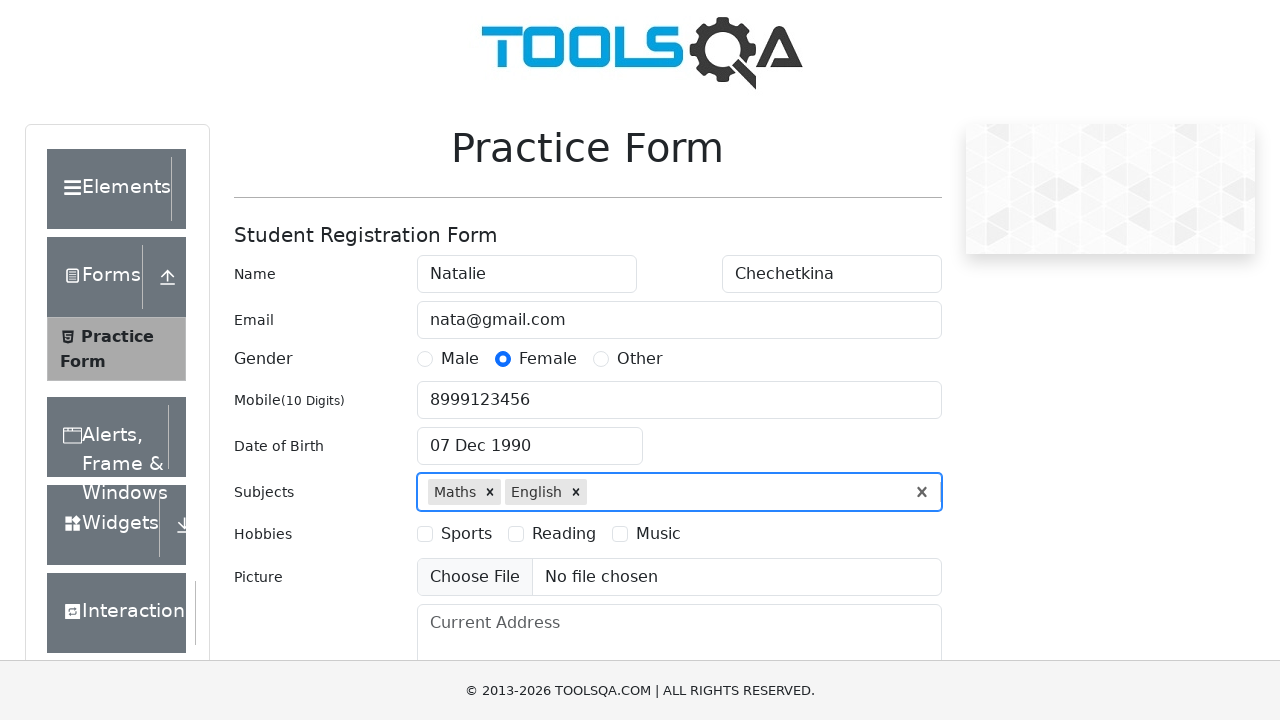

Selected hobby: Sports at (466, 534) on label[for='hobbies-checkbox-1']
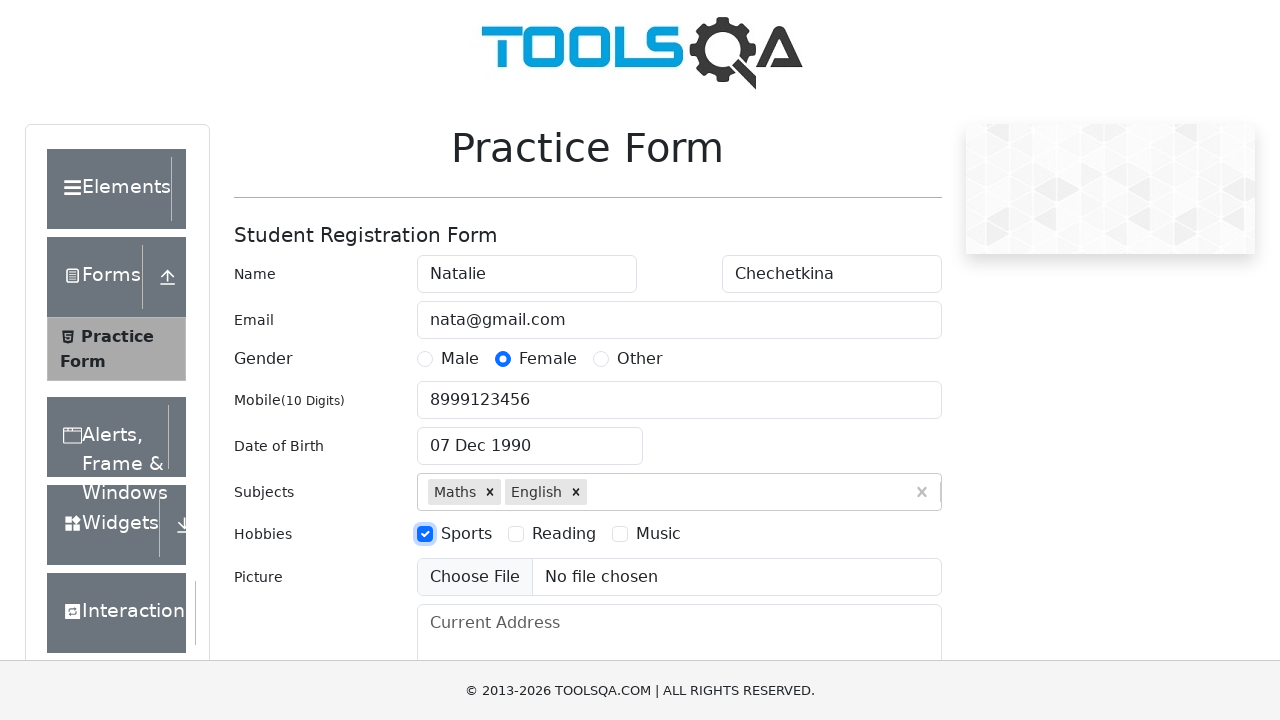

Selected hobby: Reading at (564, 534) on label[for='hobbies-checkbox-2']
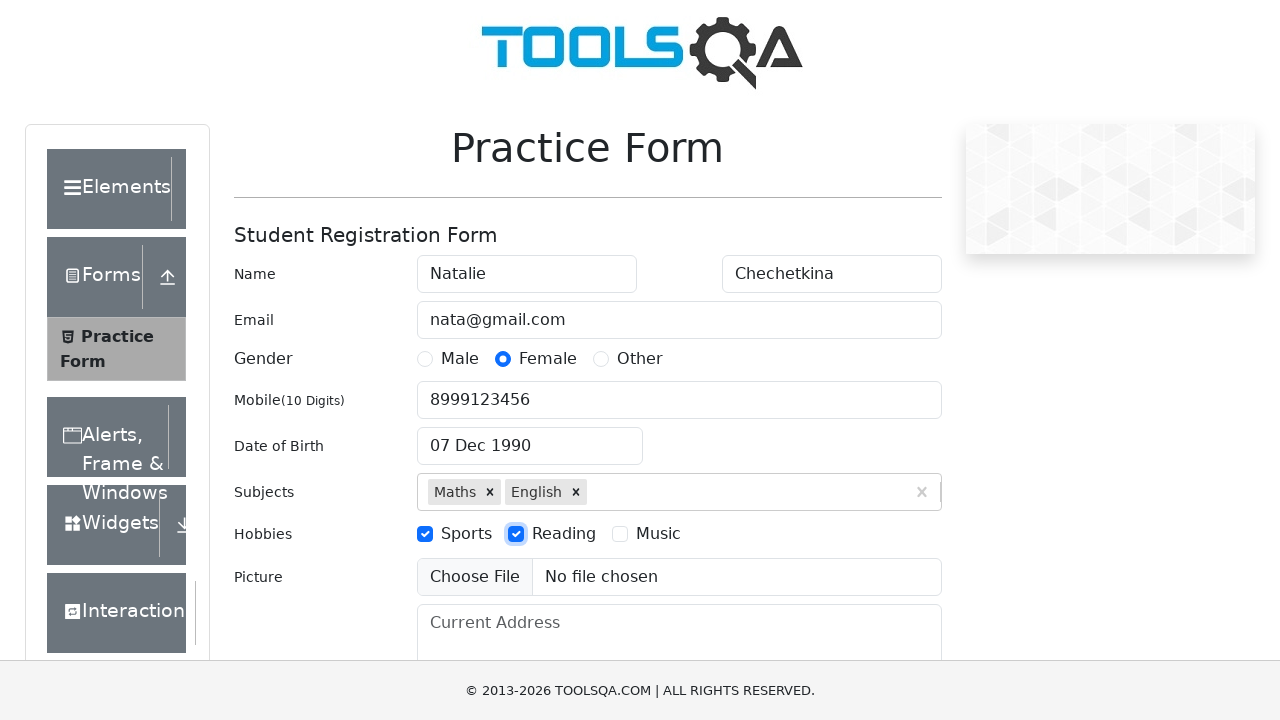

Filled current address with 'Lenina st. 1' on #currentAddress
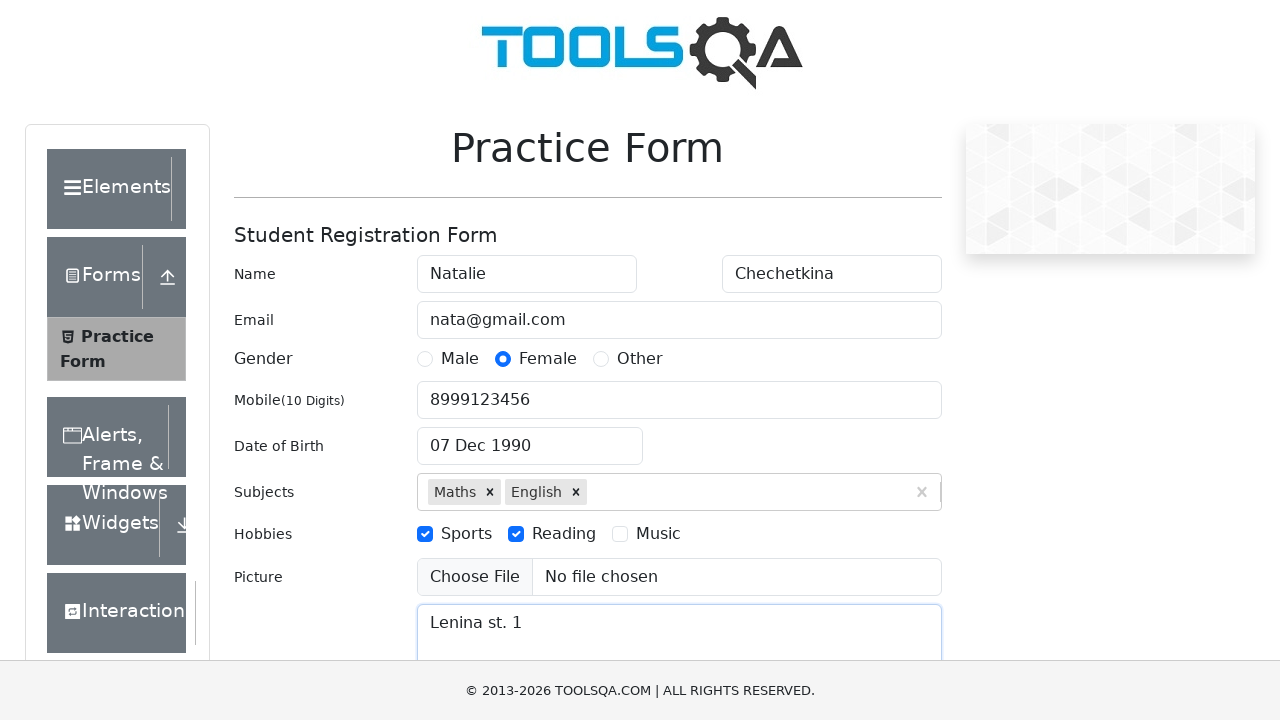

Typed 'Haryana' in state field on #react-select-3-input
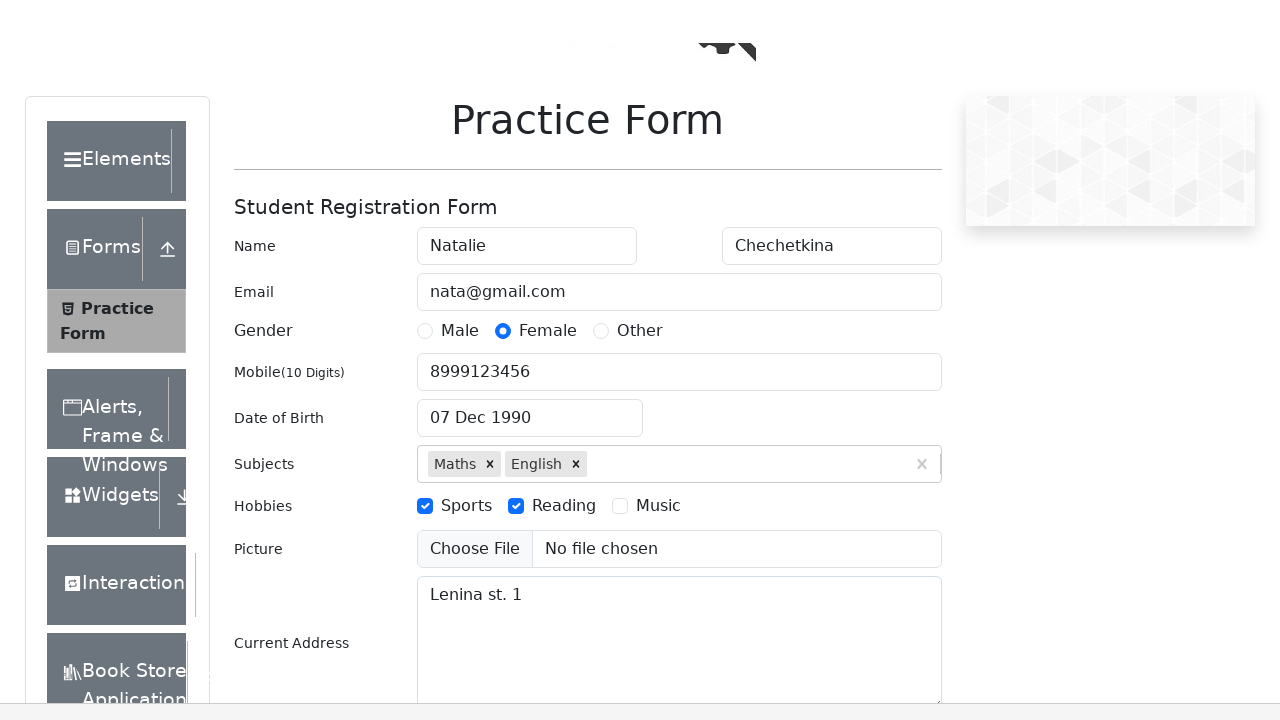

Pressed Enter to select state: Haryana on #react-select-3-input
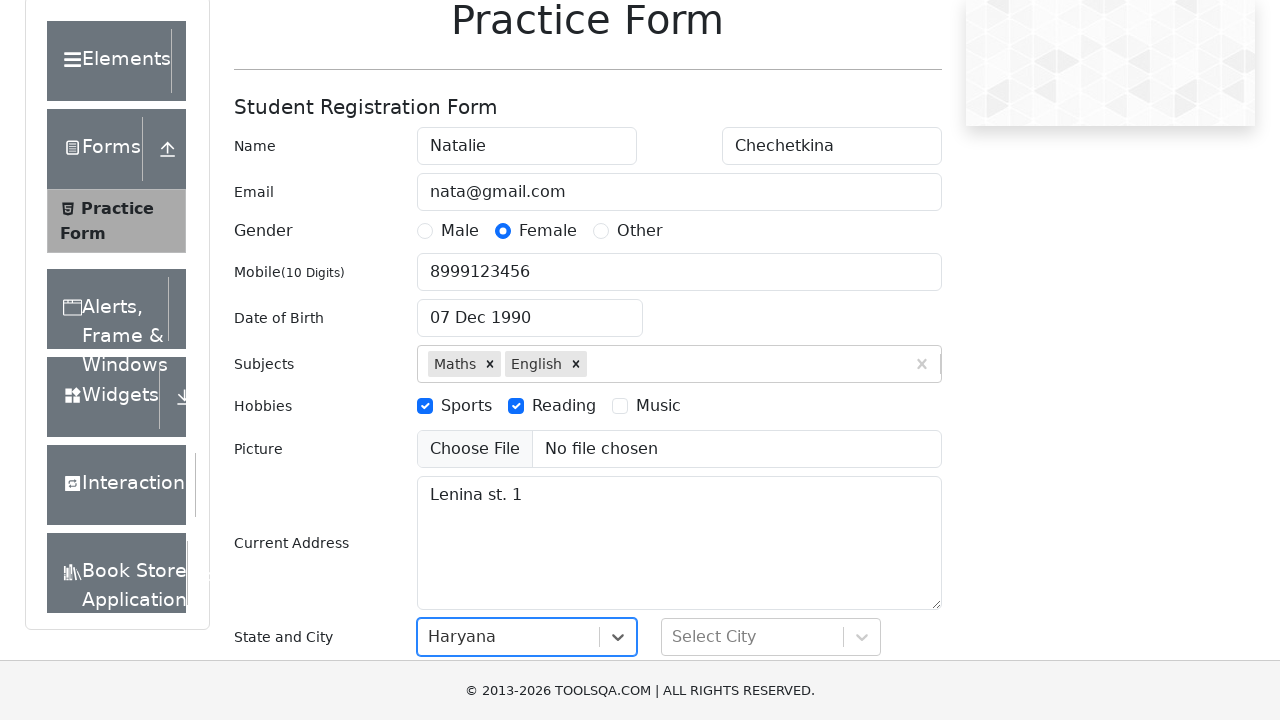

Typed 'Karnal' in city field on #react-select-4-input
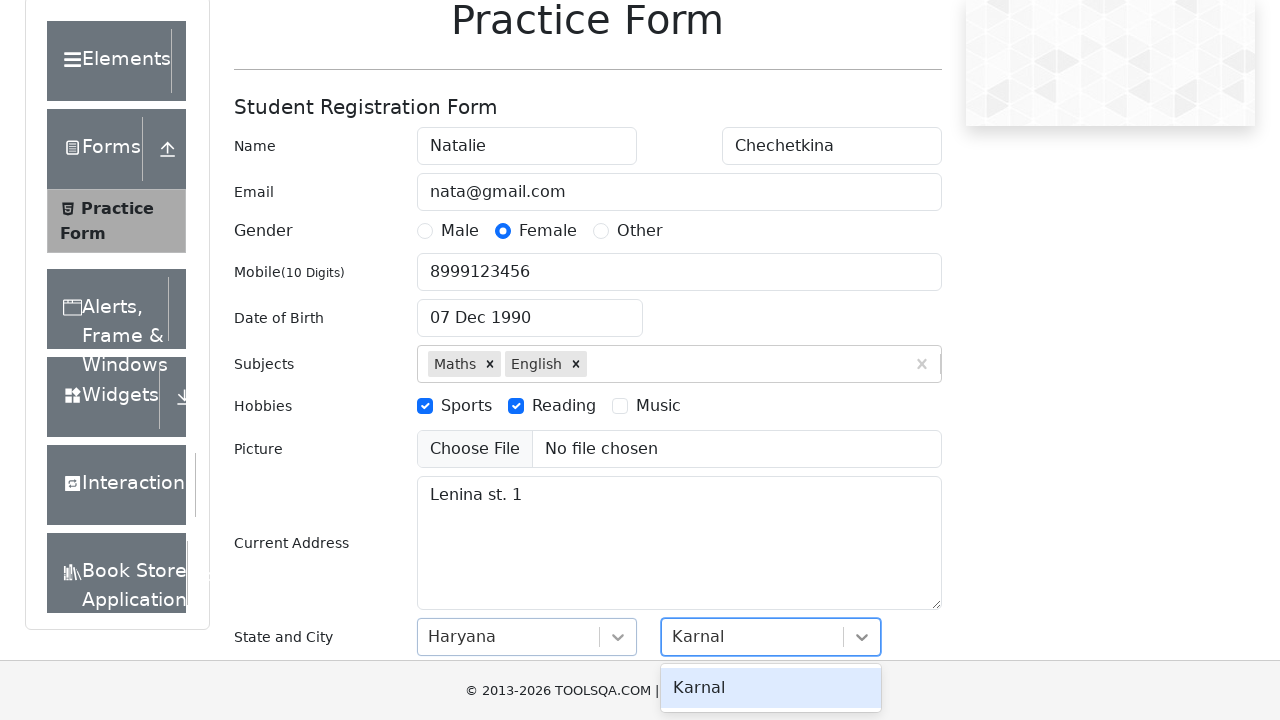

Pressed Enter to select city: Karnal on #react-select-4-input
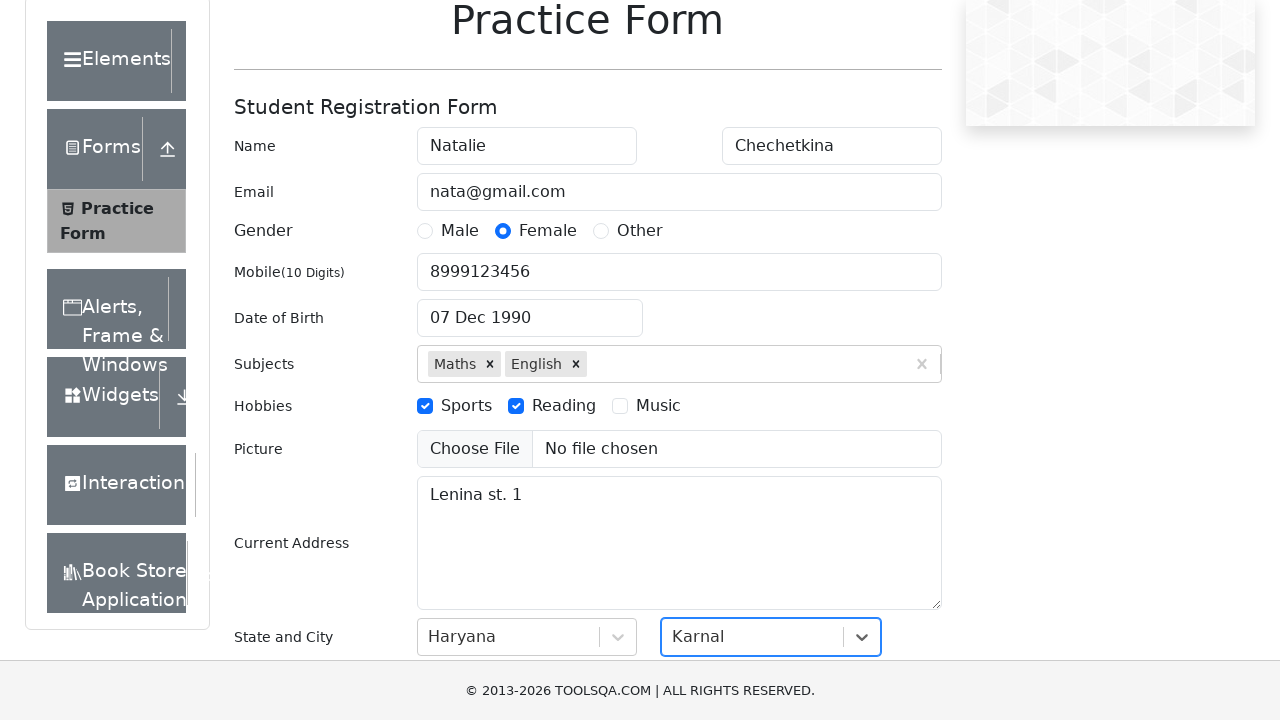

Removed fixed banner that might block submit button
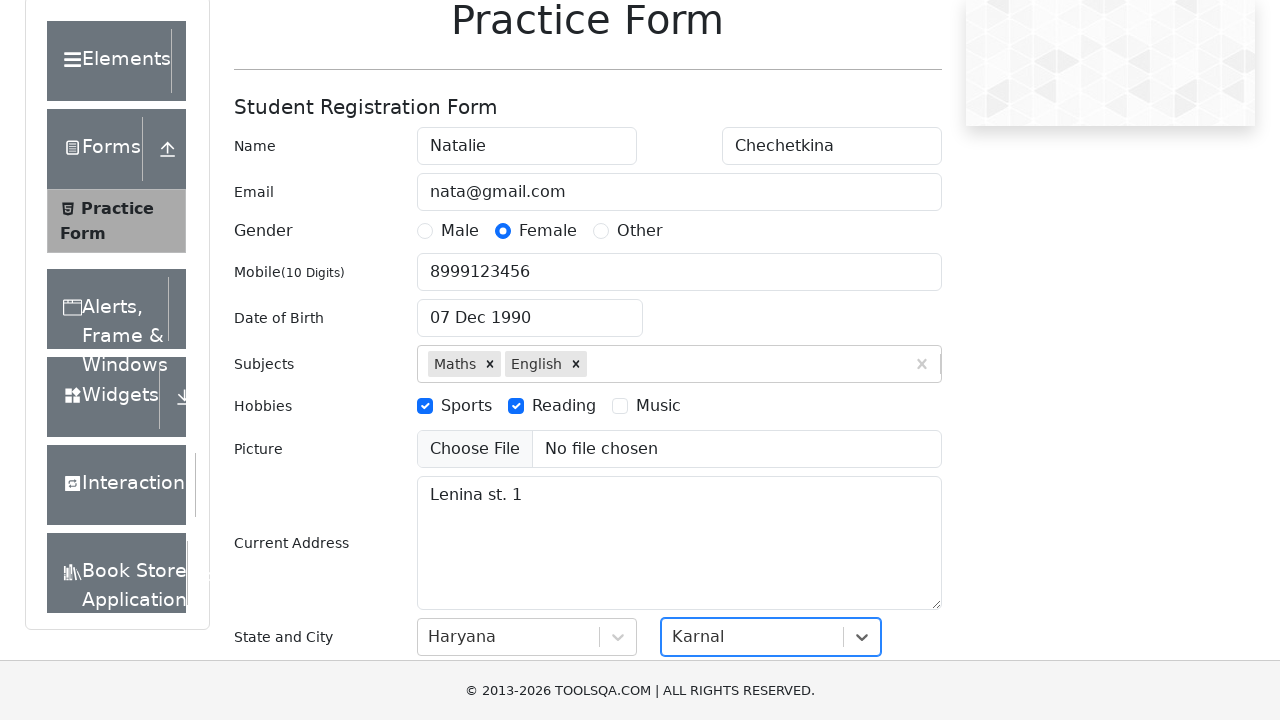

Removed footer that might block submit button
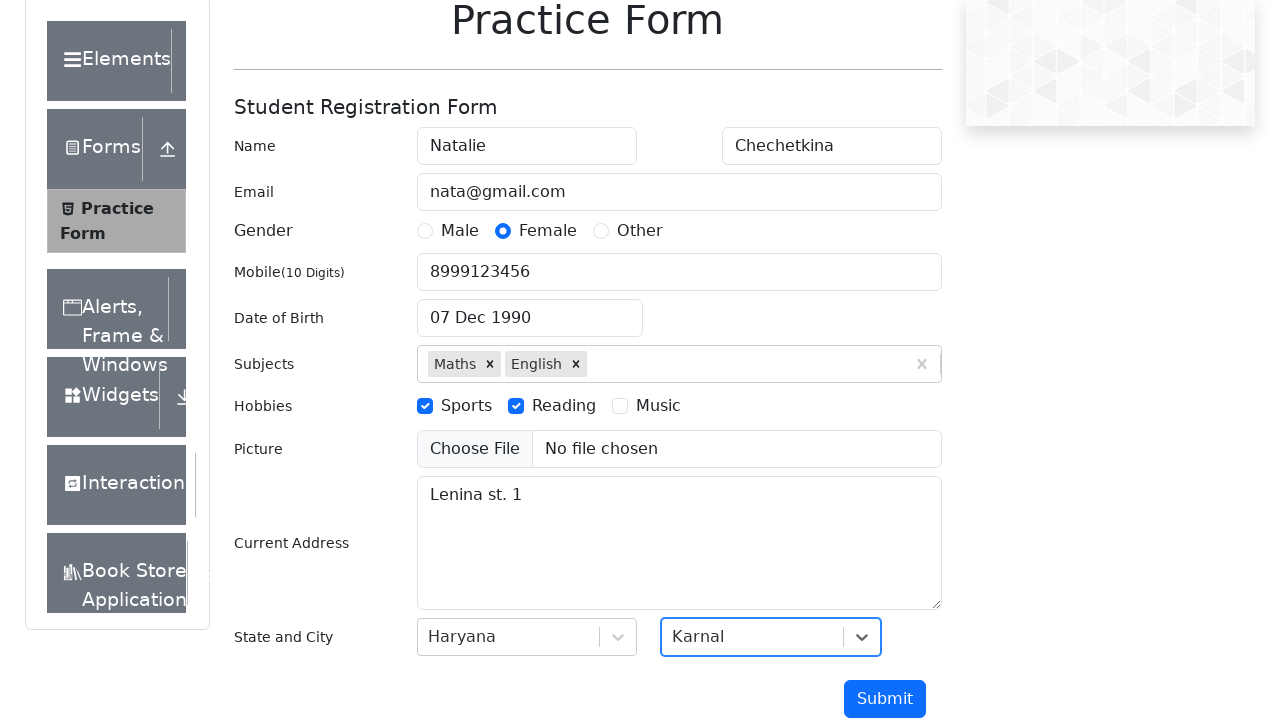

Clicked submit button to submit the form at (885, 699) on #submit
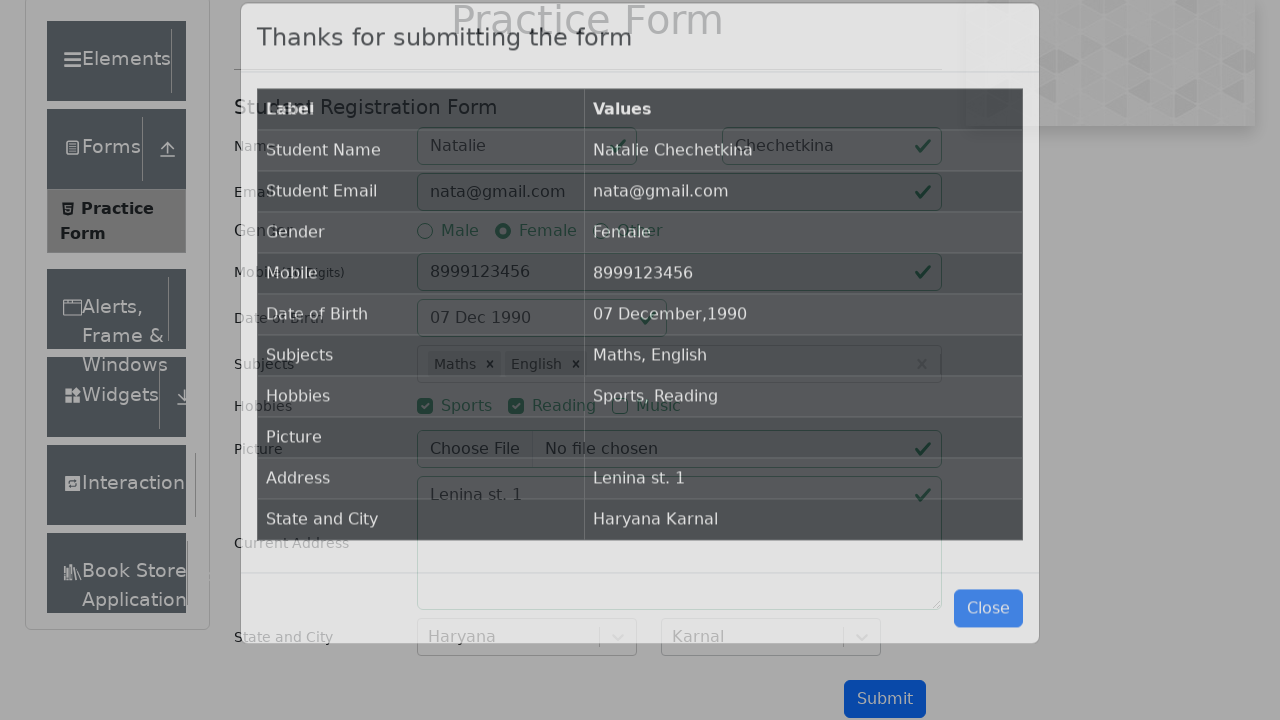

Confirmation table loaded and form submission verified
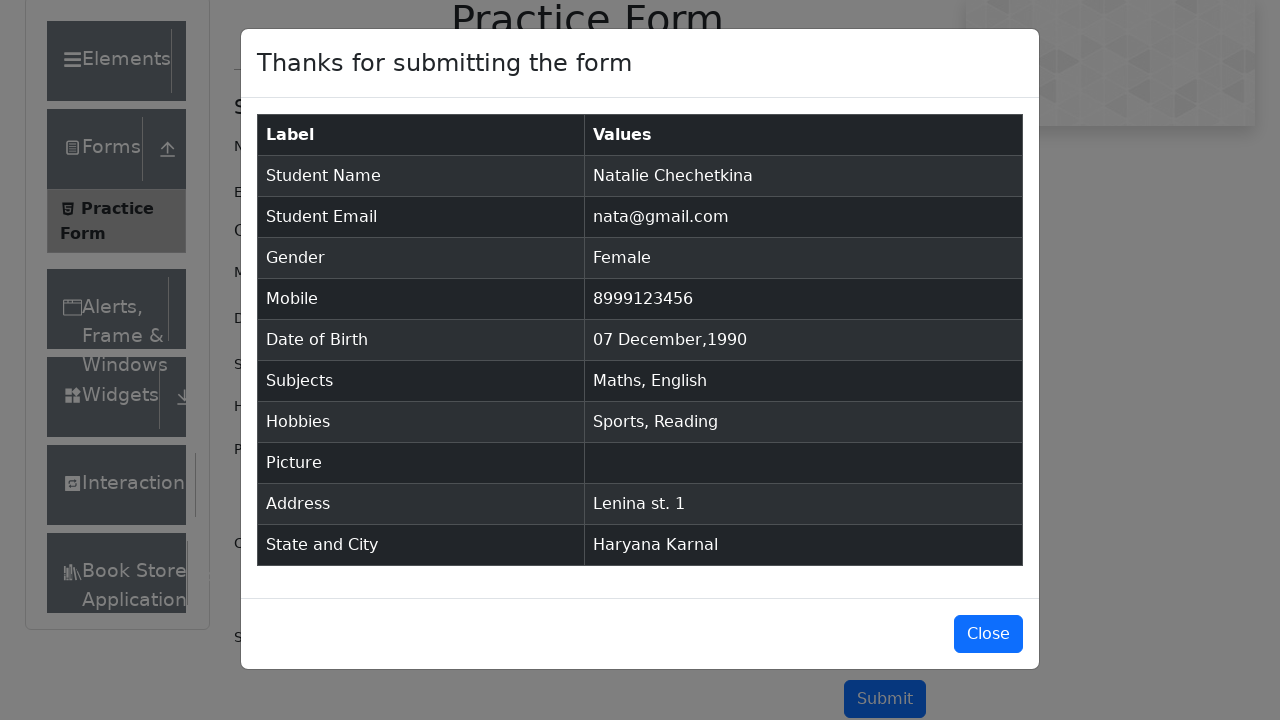

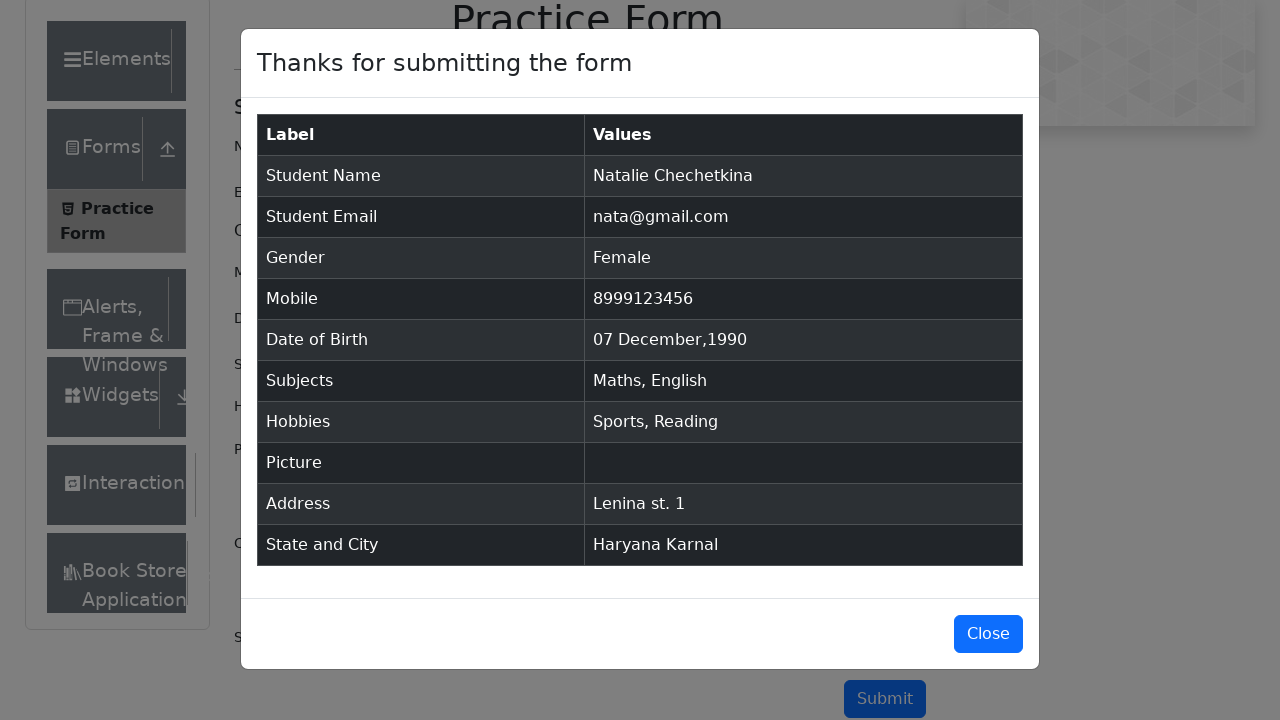